Tests the Broken Images page by navigating to it and checking for images that failed to load

Starting URL: https://the-internet.herokuapp.com/

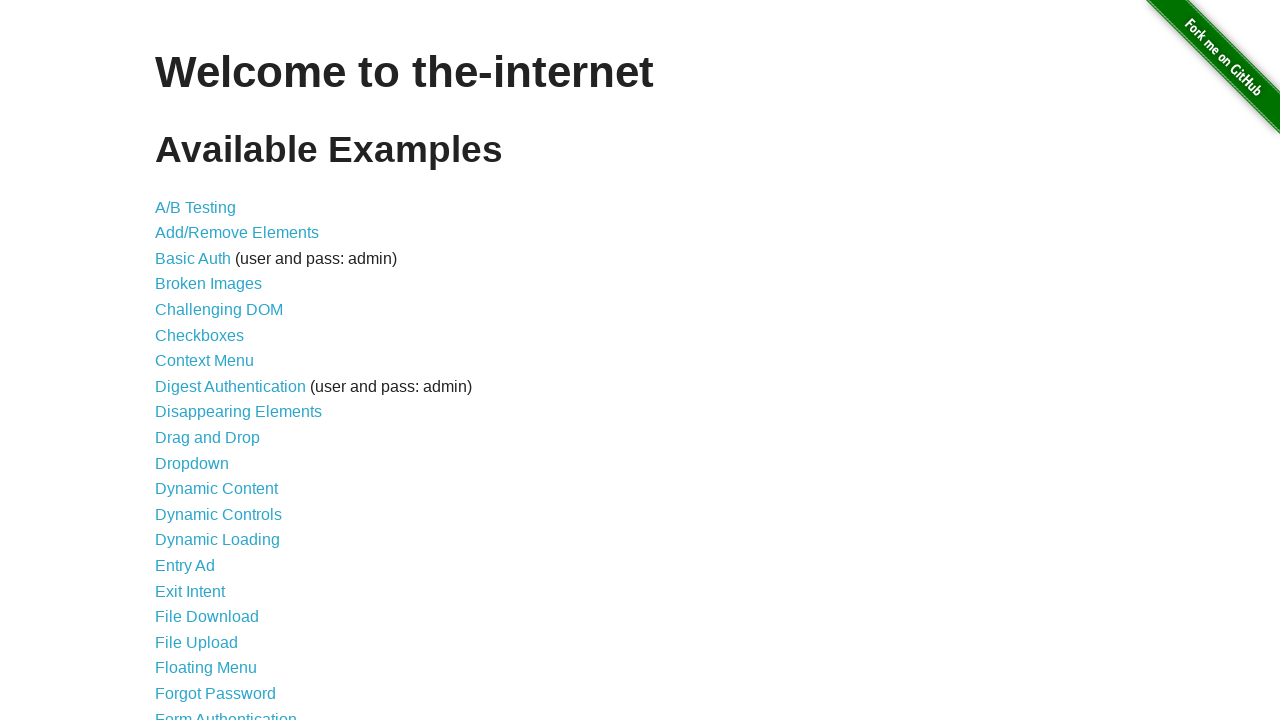

Clicked on Broken Images link at (208, 284) on internal:role=link[name="Broken Images"i]
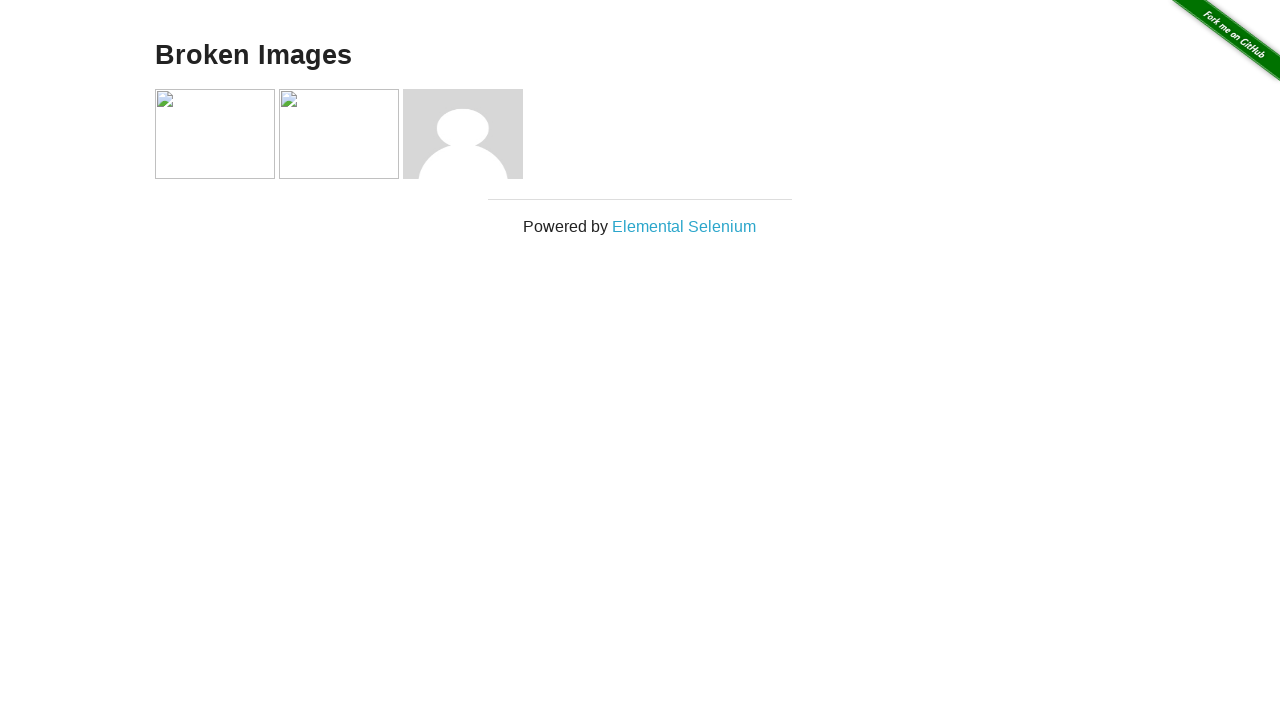

Waited for images to load on Broken Images page
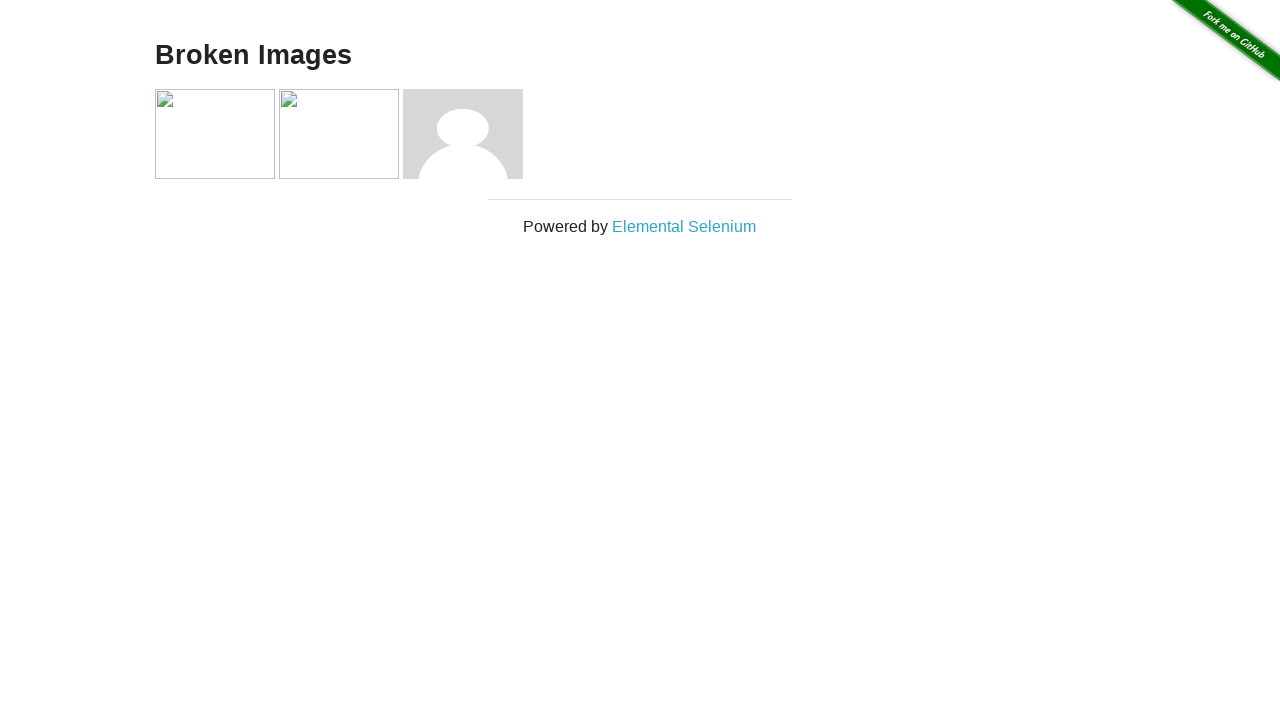

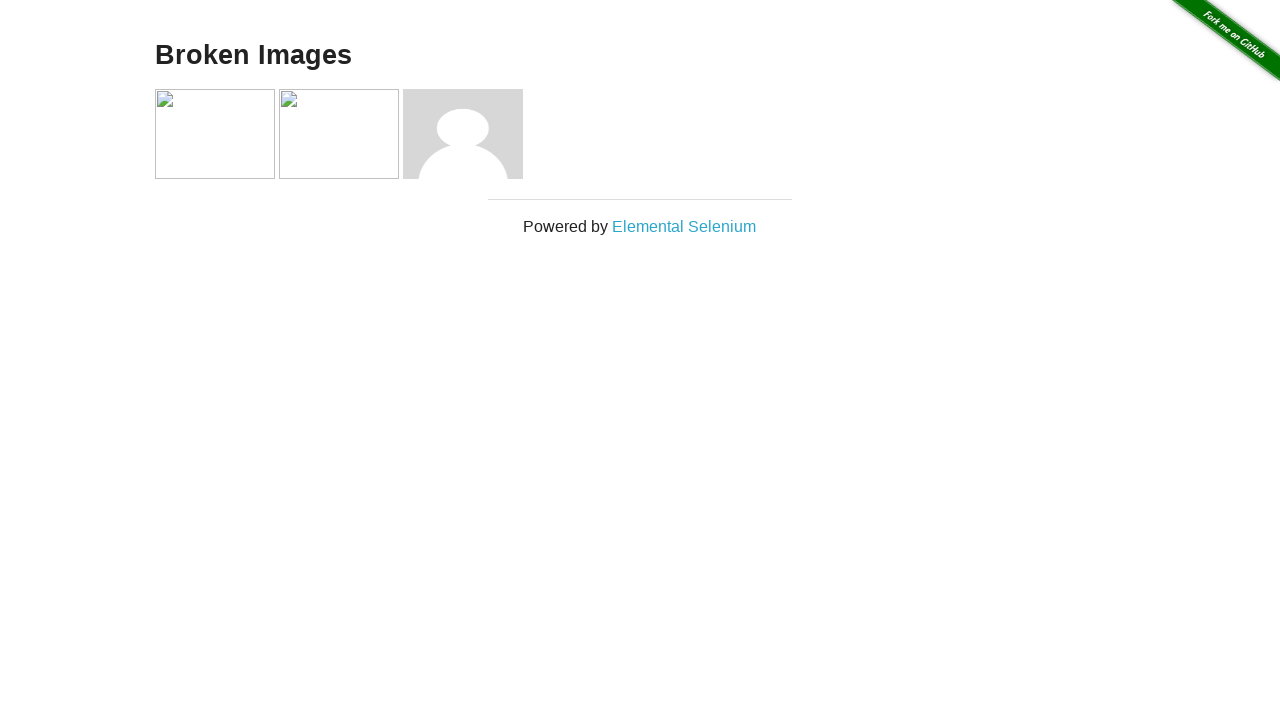